Tests dropdown functionality by navigating to the dropdown page, selecting "Option 1" from the dropdown menu, and verifying the selection was successful.

Starting URL: https://the-internet.herokuapp.com/

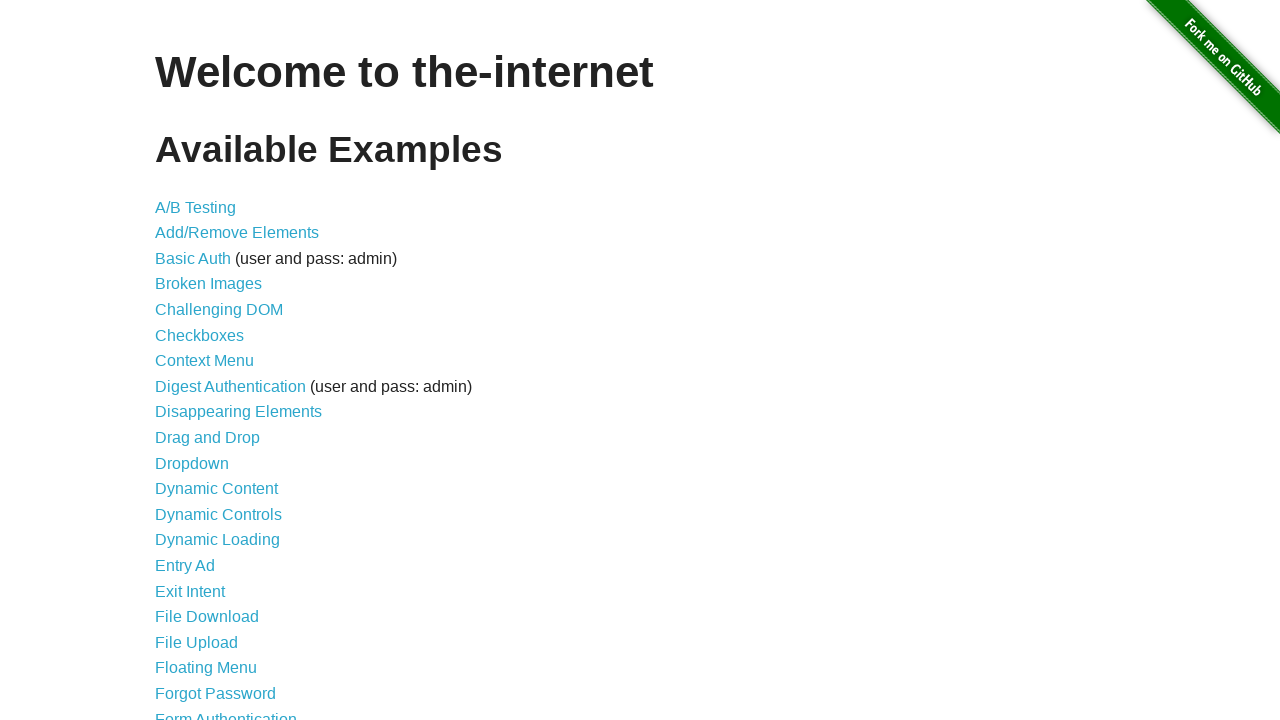

Clicked on Dropdown link to navigate to dropdown page at (192, 463) on a:text('Dropdown')
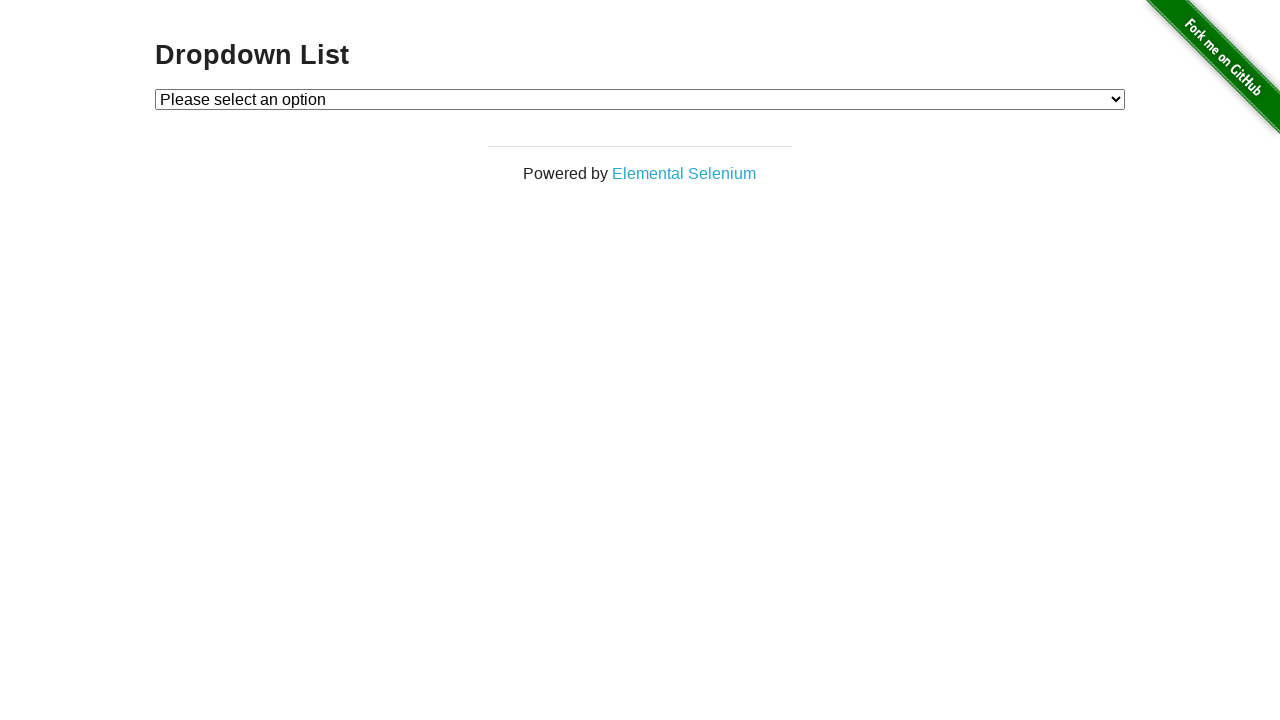

Dropdown page loaded and #dropdown element is visible
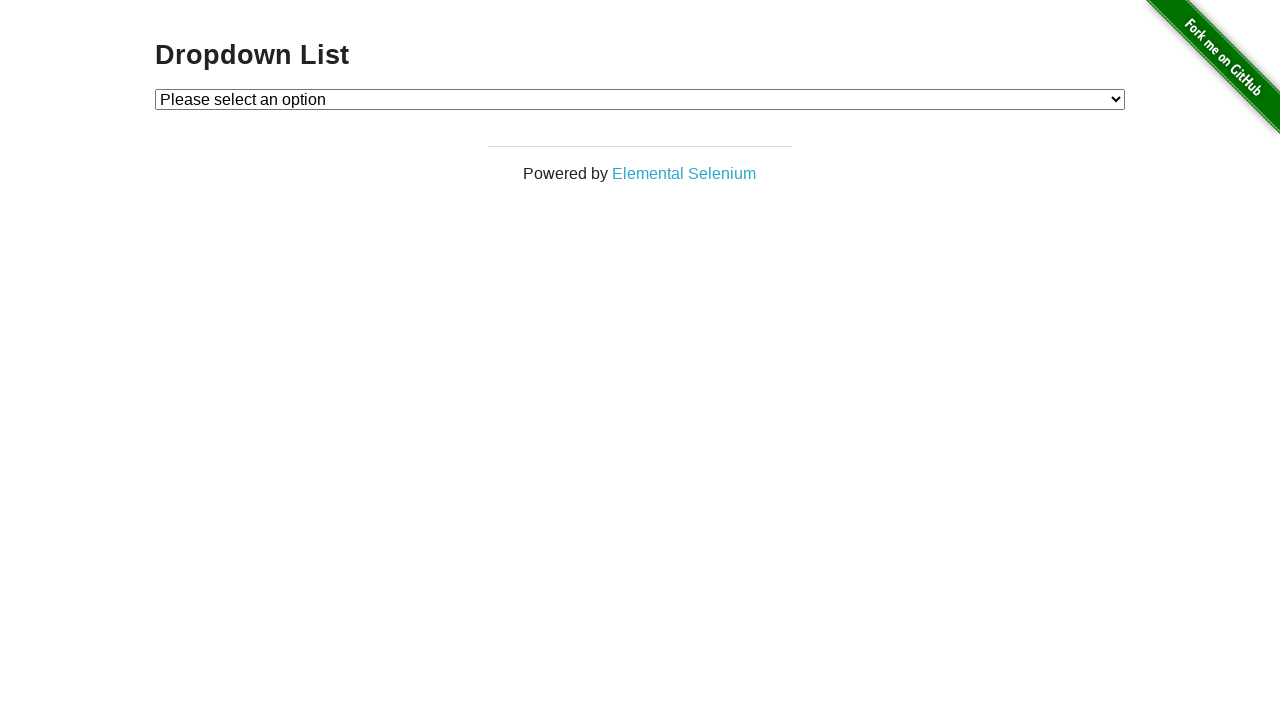

Selected 'Option 1' from the dropdown menu on #dropdown
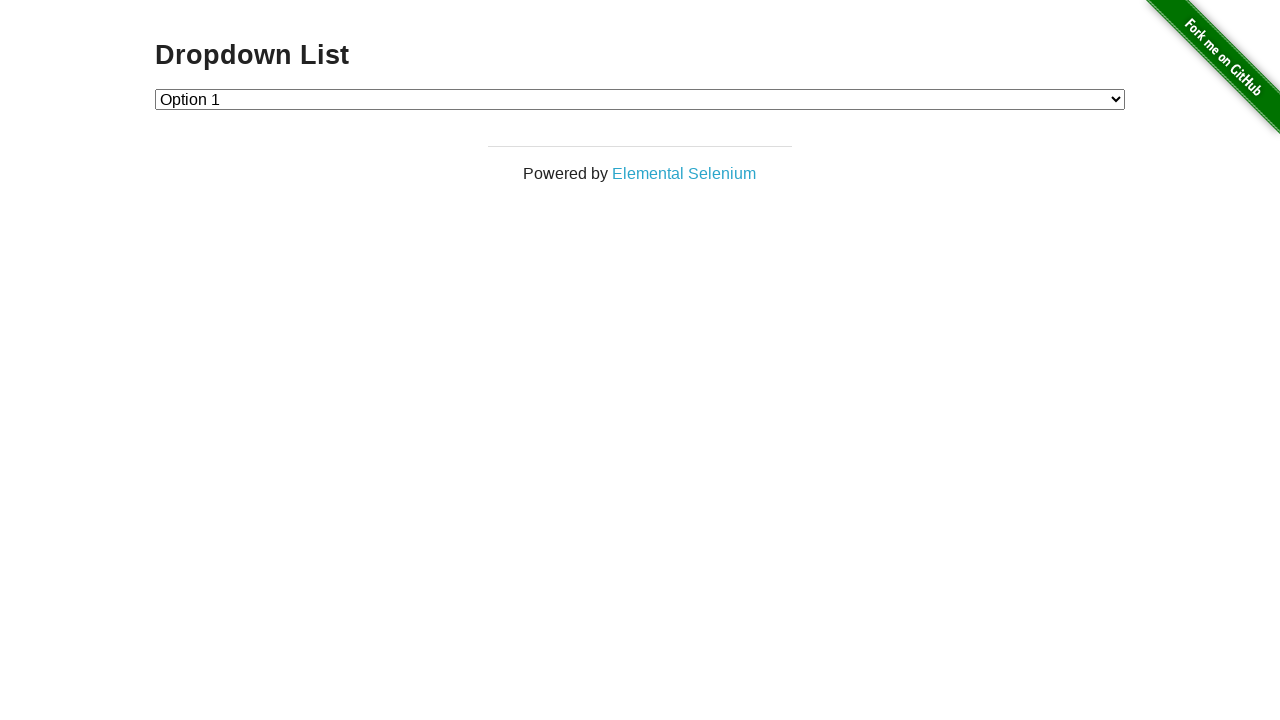

Retrieved selected dropdown value
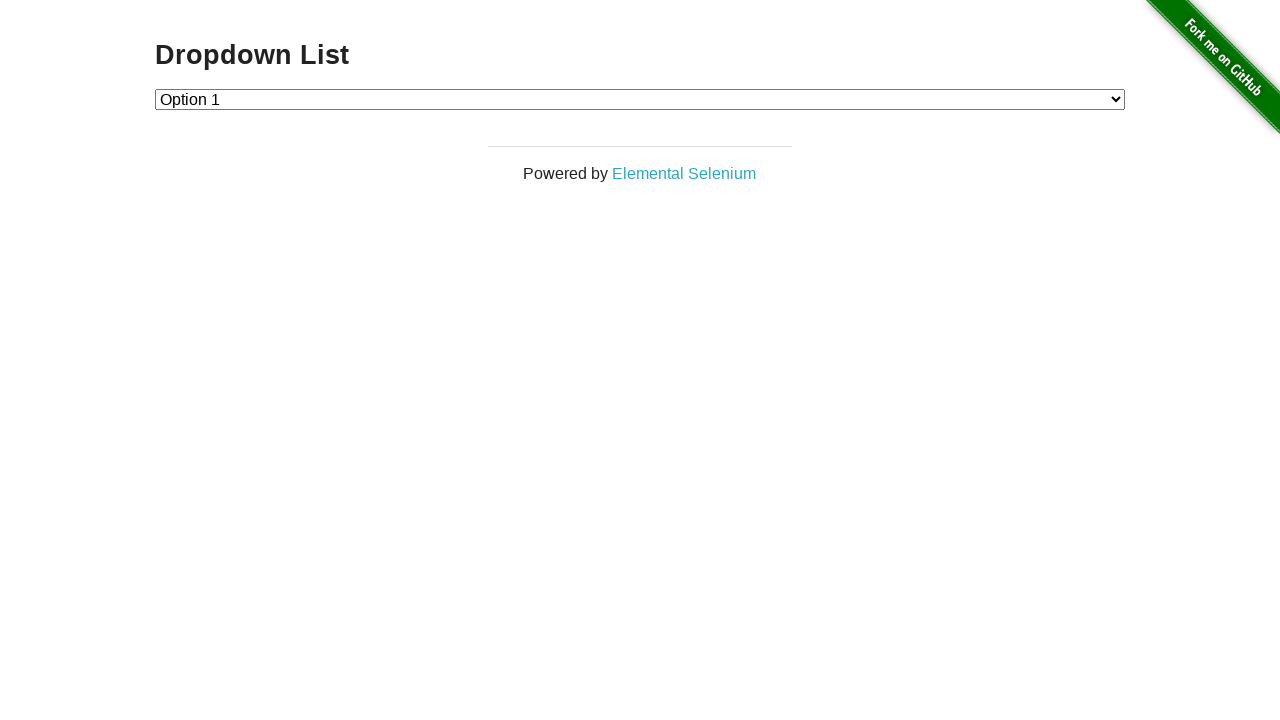

Verified that 'Option 1' with value '1' was successfully selected
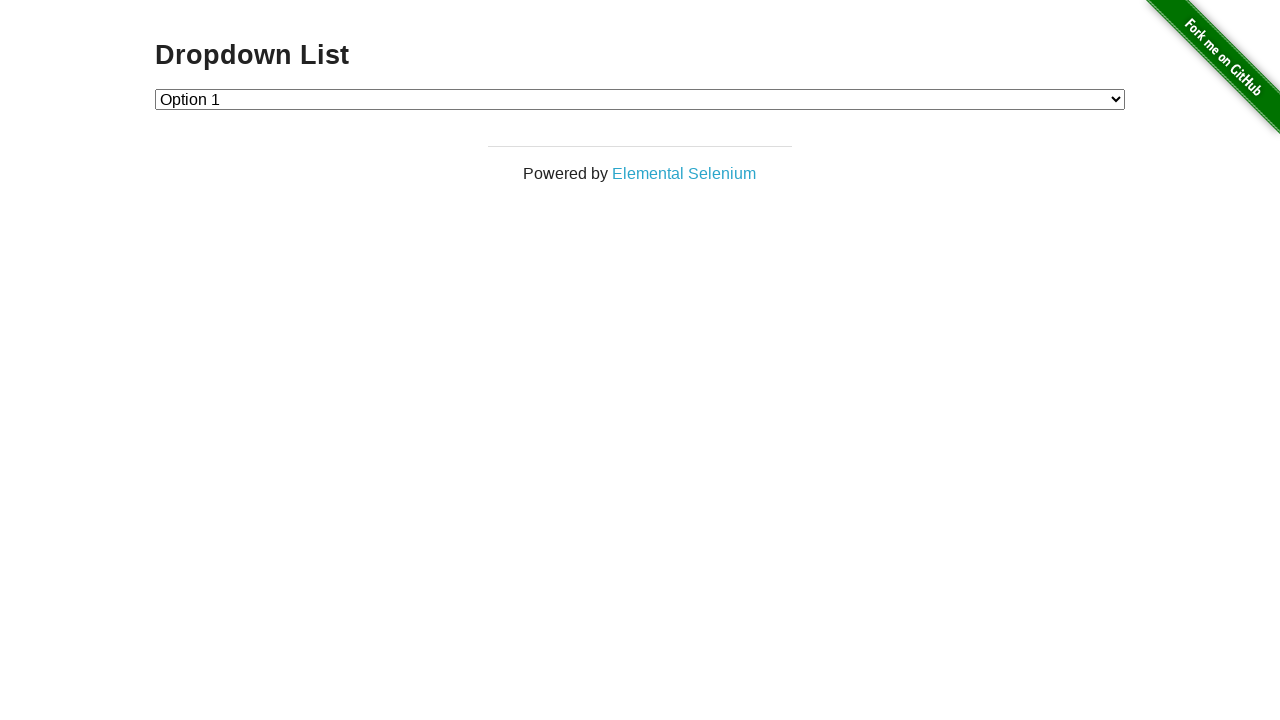

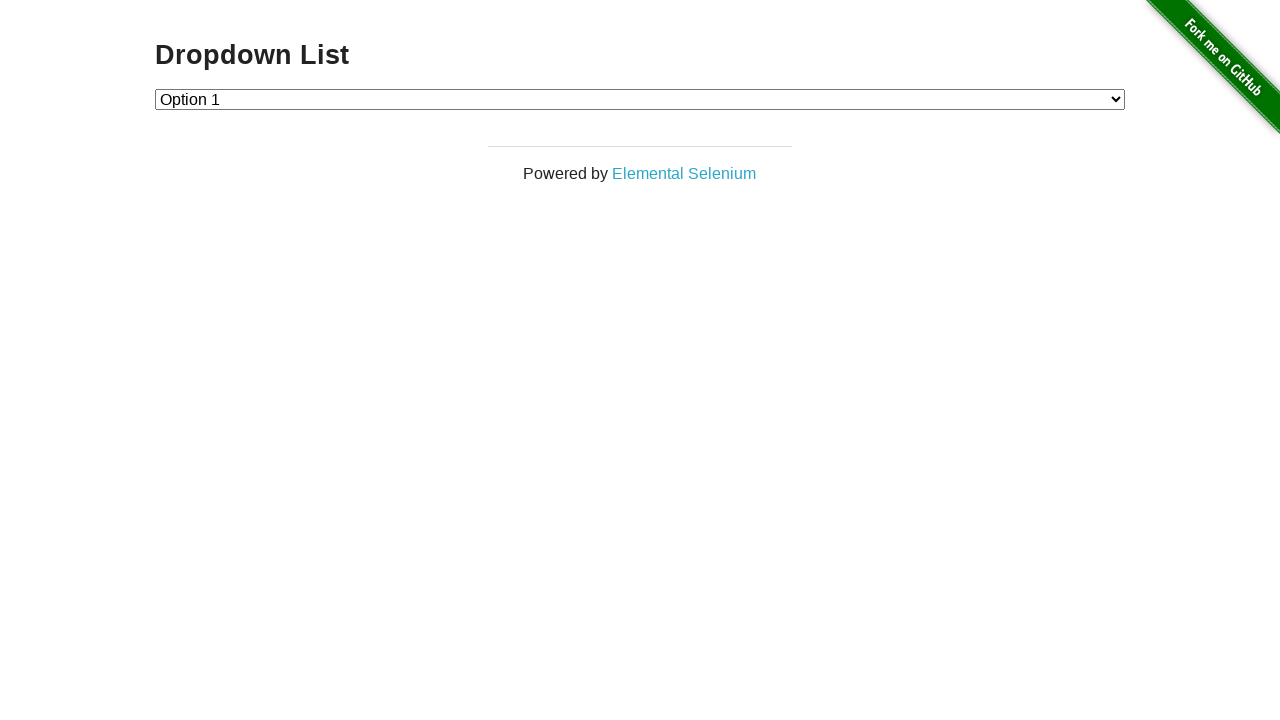